Navigates from the main page to the travel section of the website and verifies the navigation

Starting URL: https://mashaclimbing.xyz/

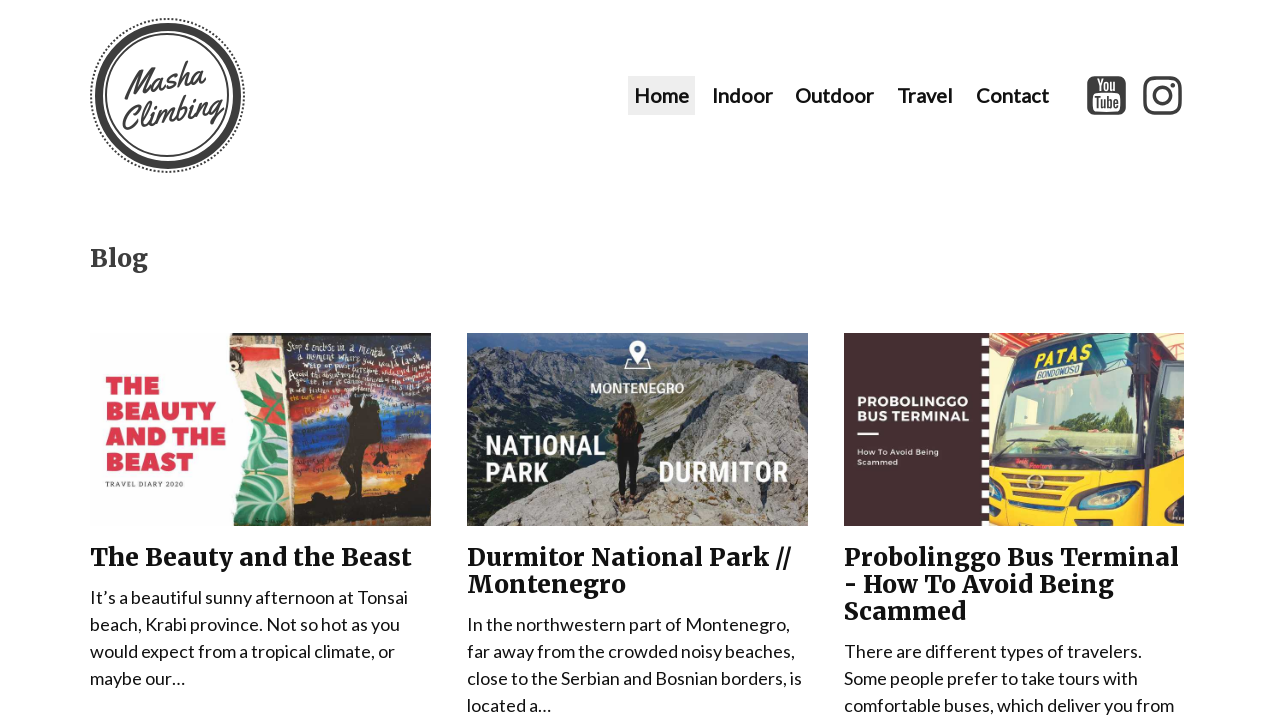

Navigated to travel section at https://mashaclimbing.xyz/travel/
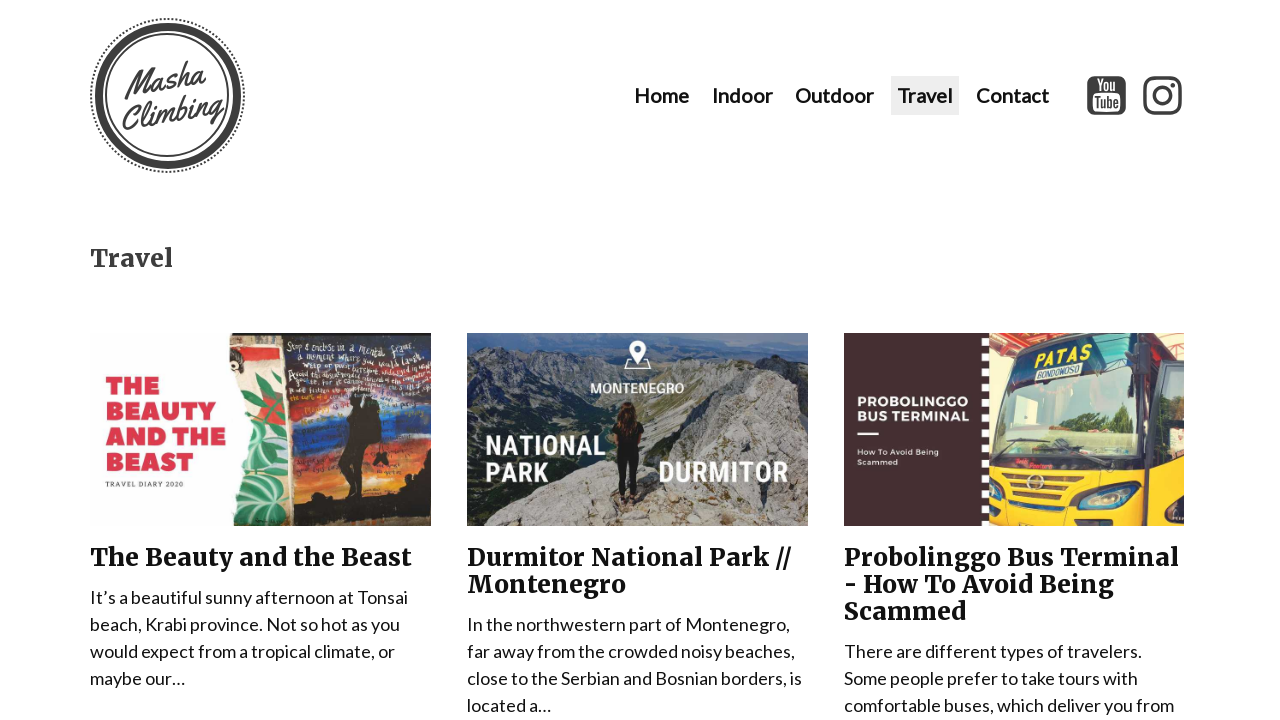

Retrieved current URL from page
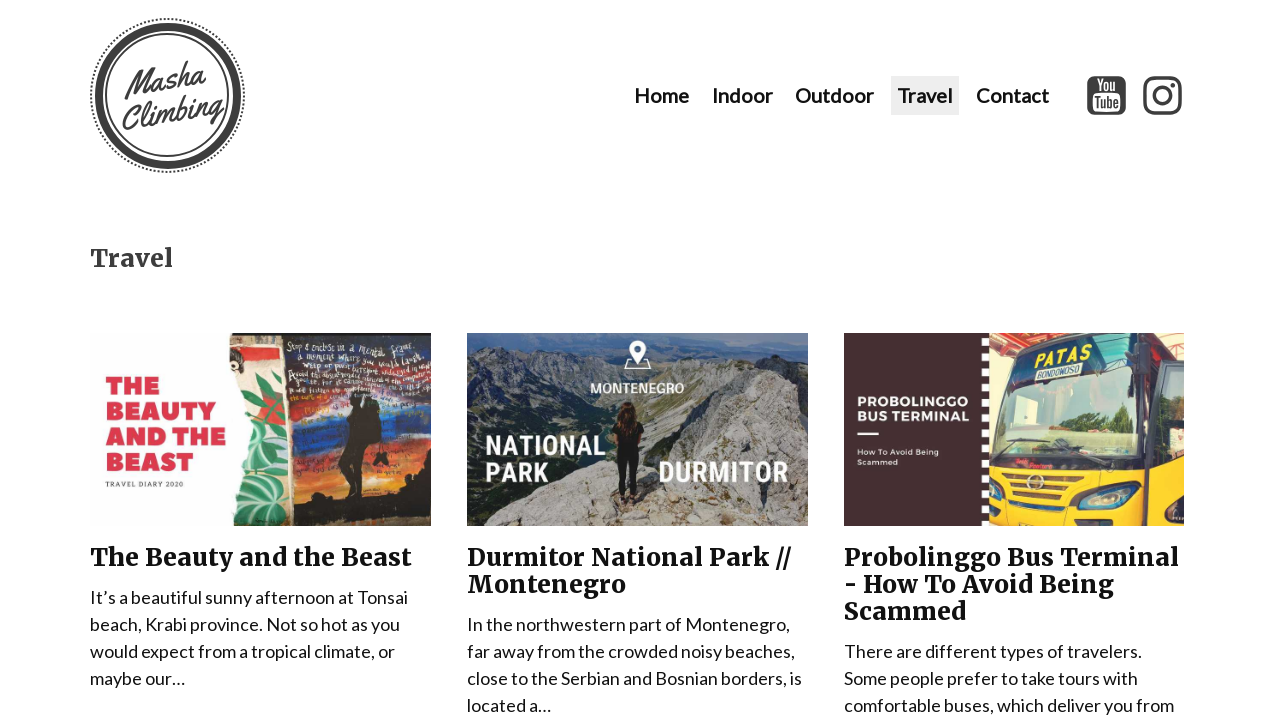

Verified that 'travel' is present in the current URL
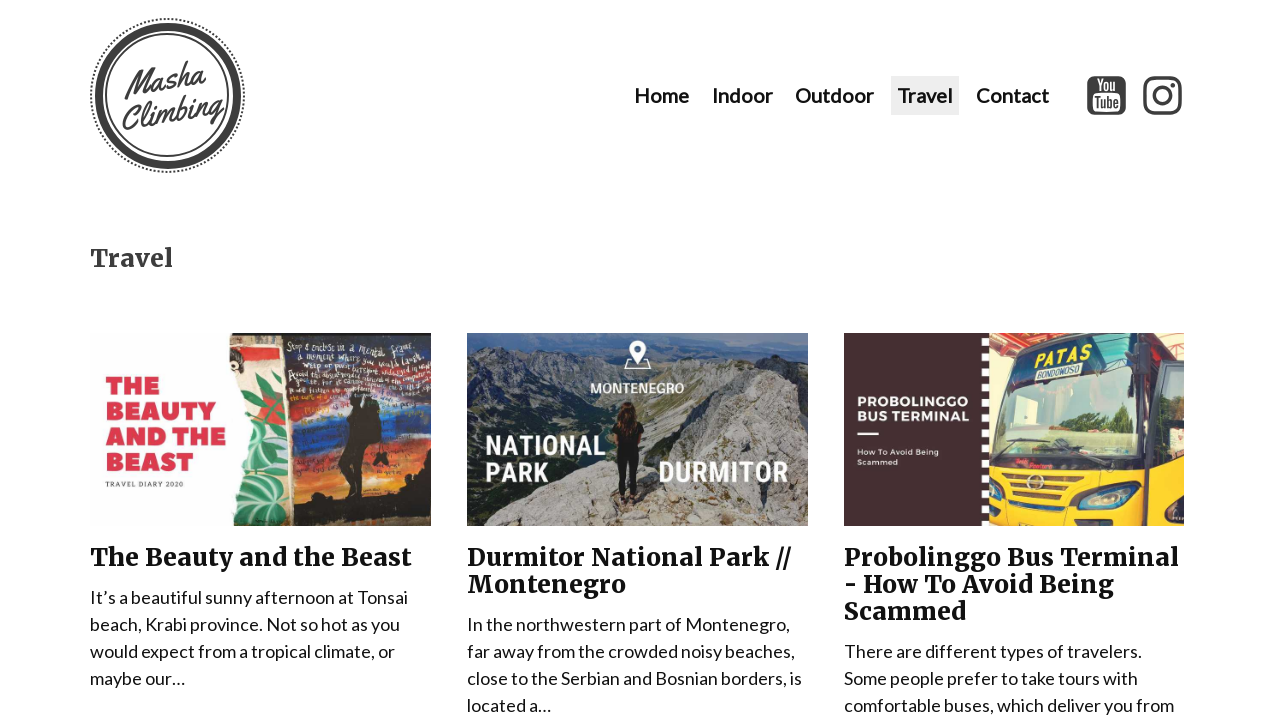

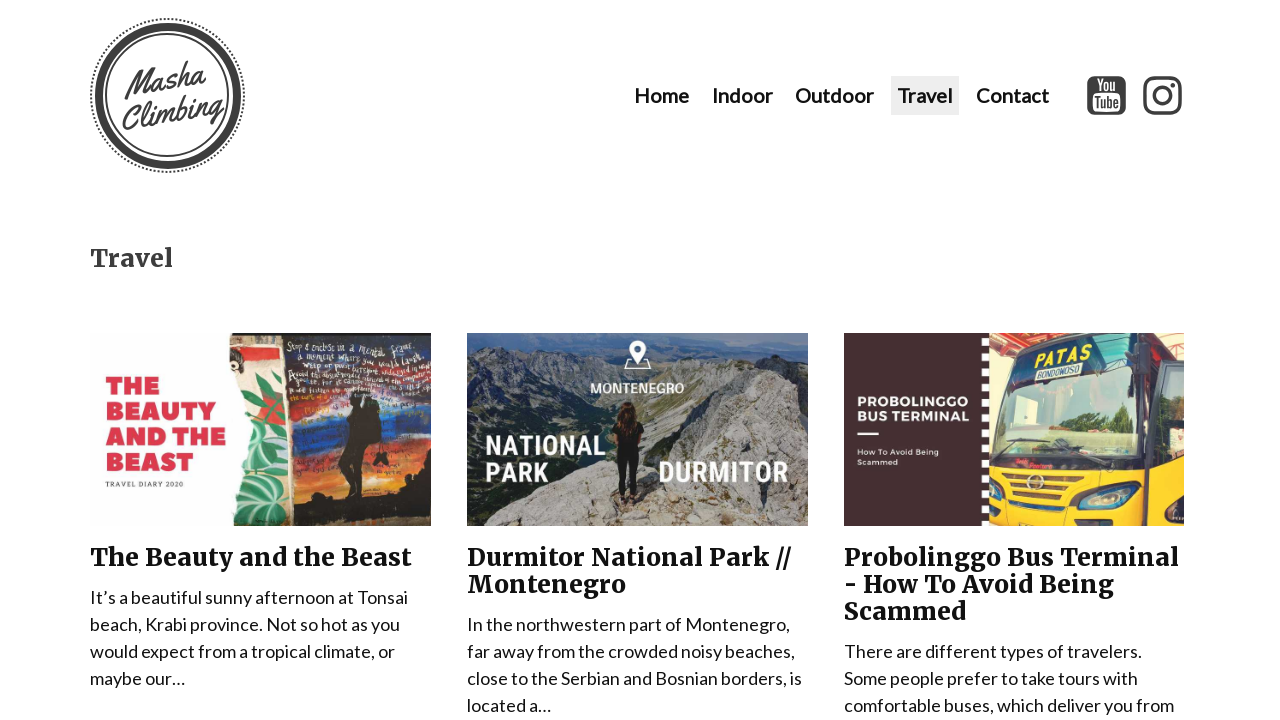